Tests dropdown menu interaction by clicking on dropdown button and selecting an option from the dropdown menu

Starting URL: https://omayo.blogspot.com/

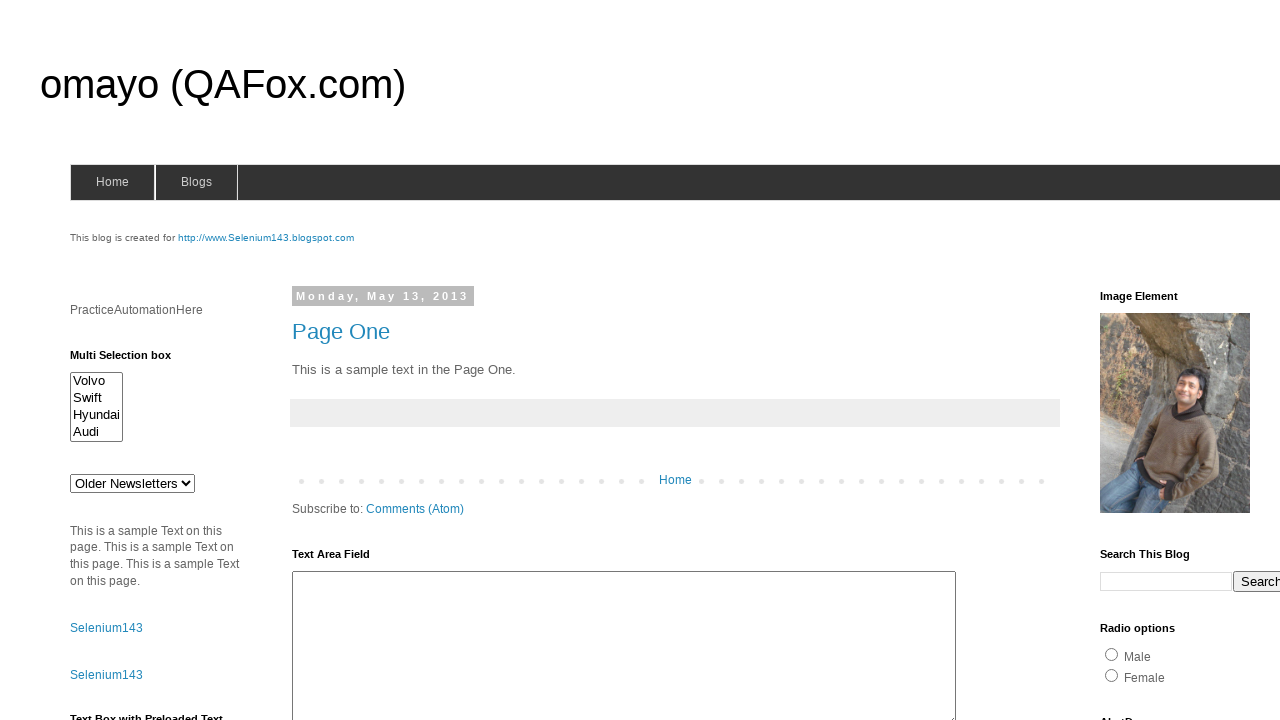

Clicked dropdown button to open menu at (1227, 360) on .dropbtn
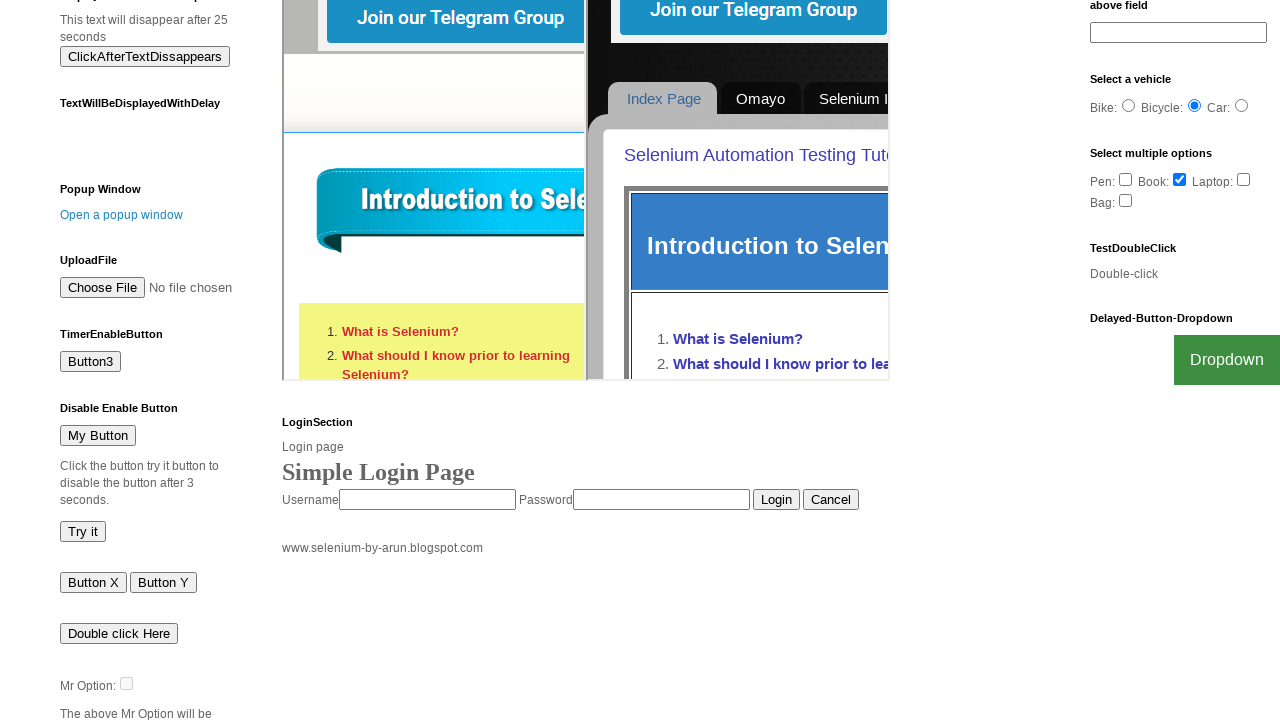

Selected 'Flipkart' option from dropdown menu at (1200, 700) on a:text('Flipkart')
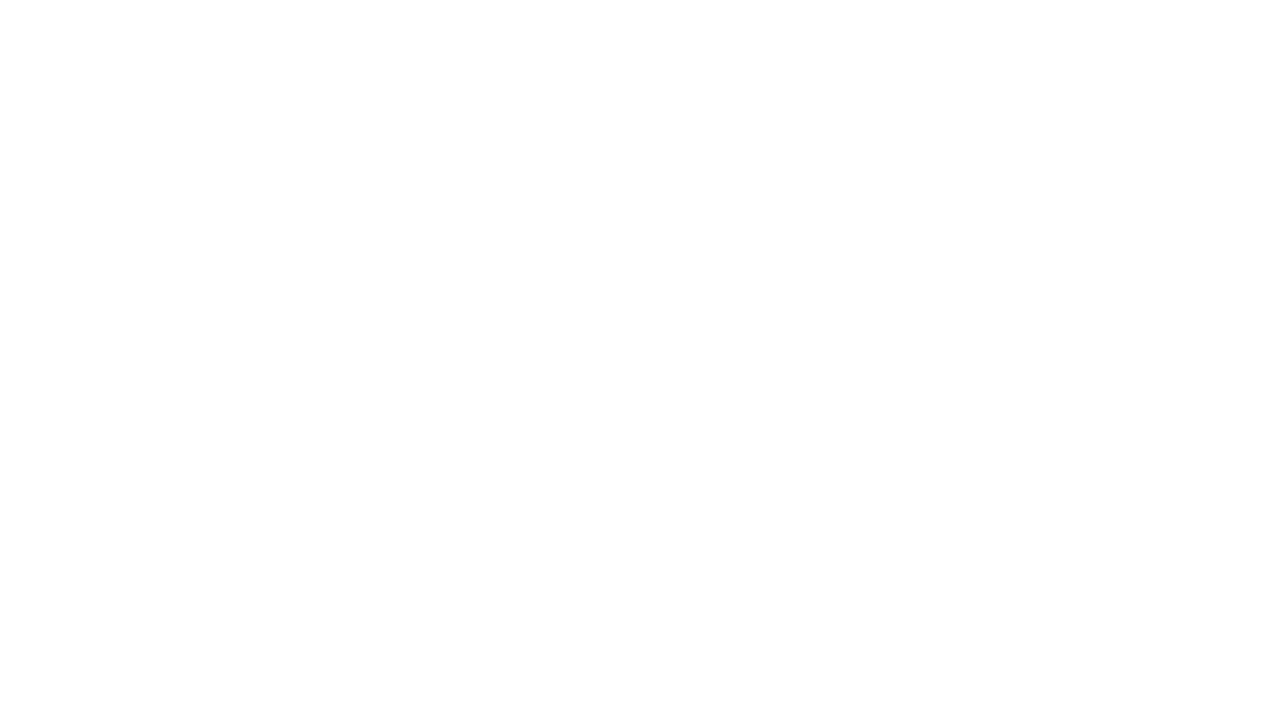

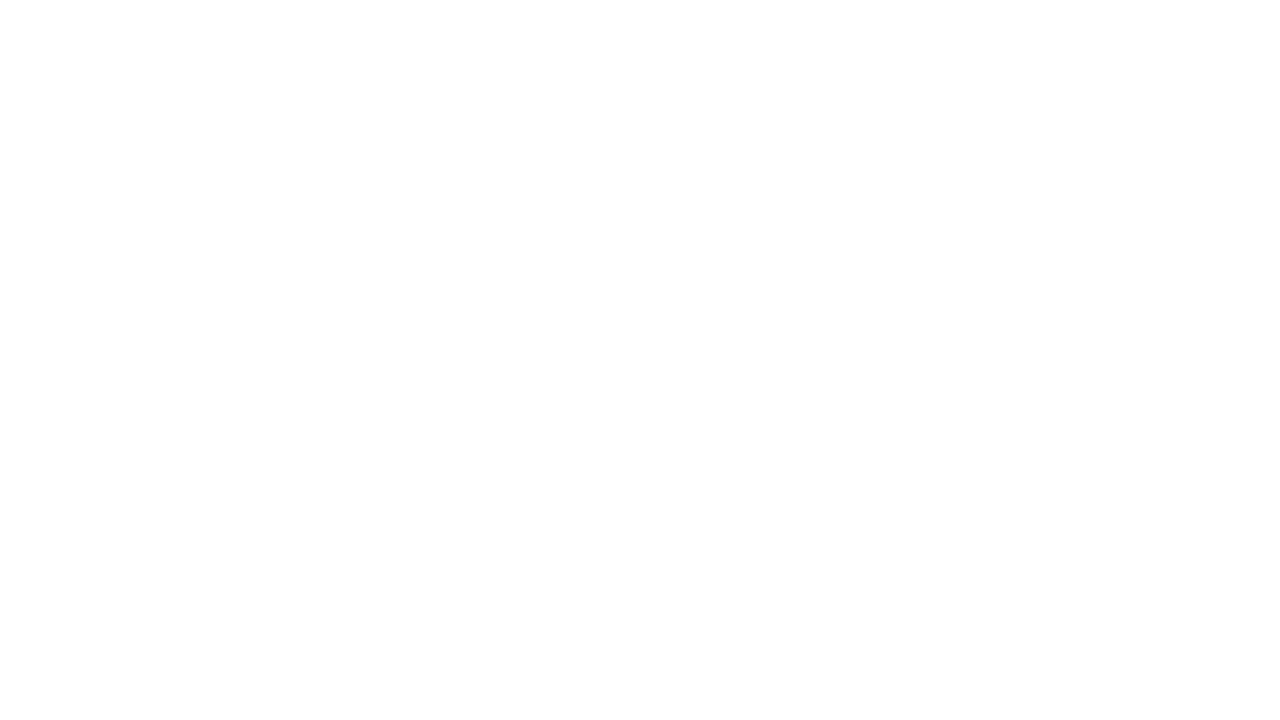